Tests new window handling by clicking a link that opens a new window and switching to it

Starting URL: https://the-internet.herokuapp.com/windows

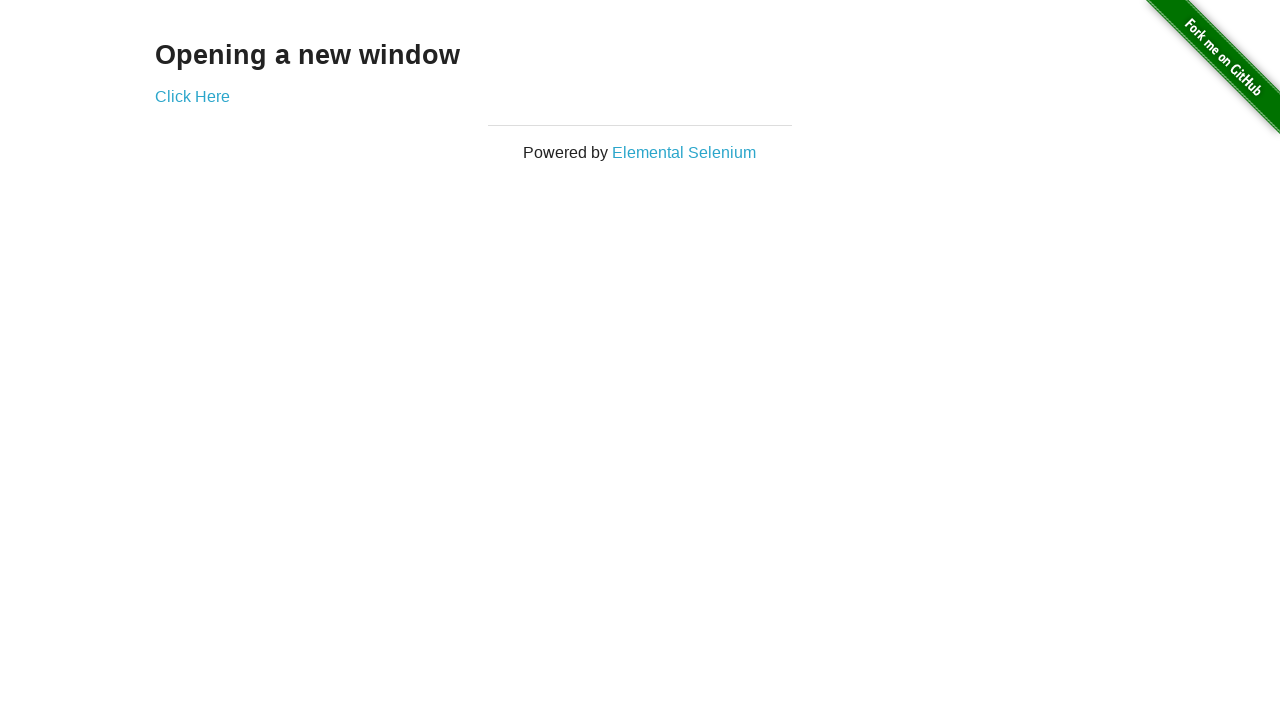

Clicked 'Click Here' link to open new window at (192, 96) on text=Click Here
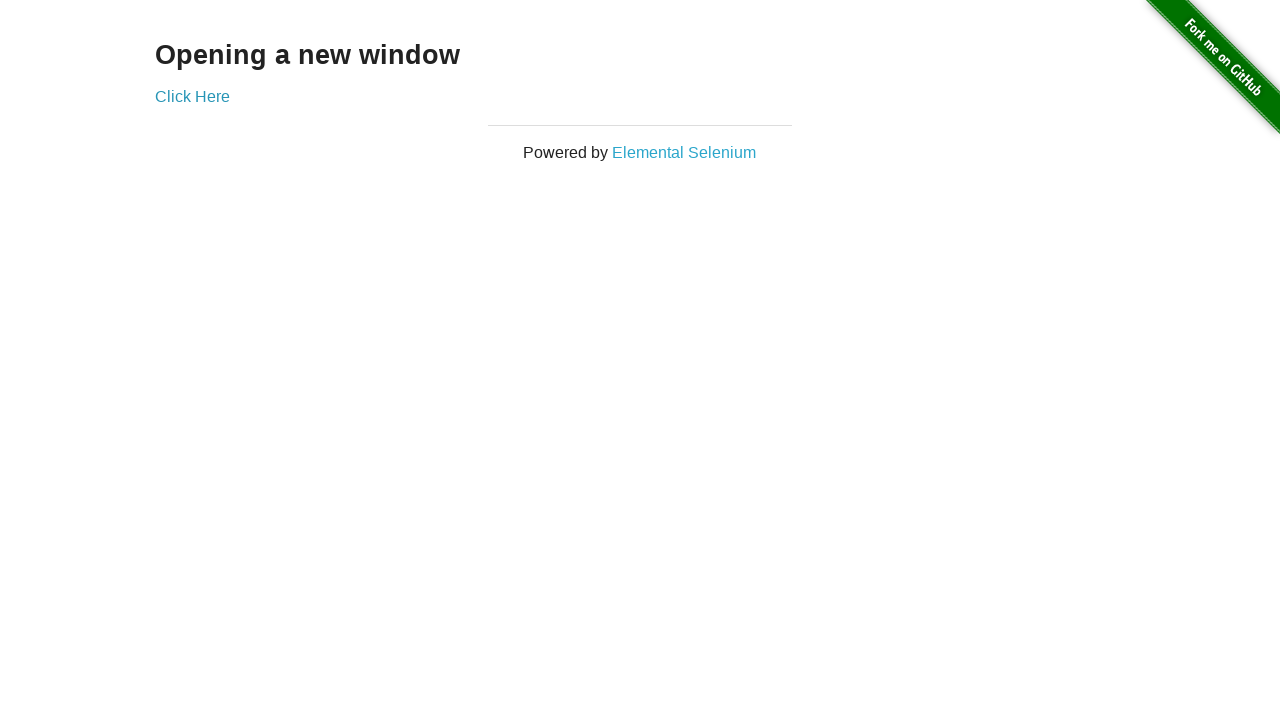

Captured new window/tab reference
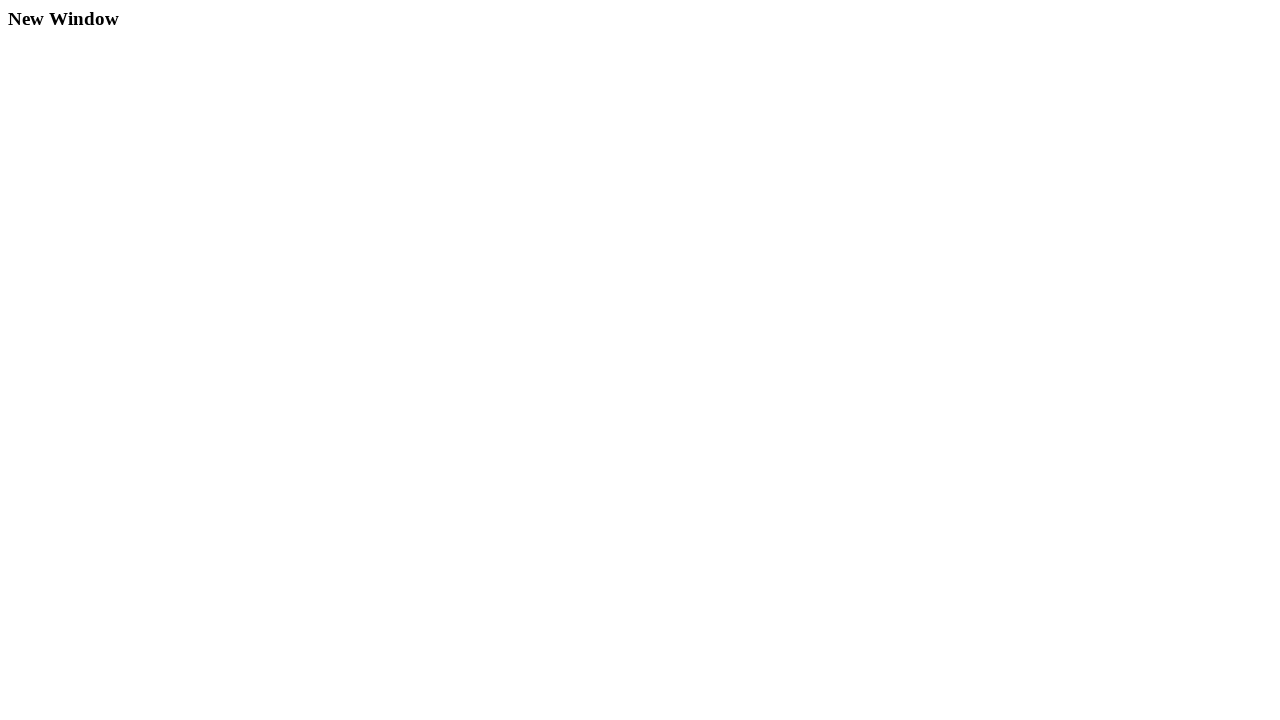

New page loaded completely
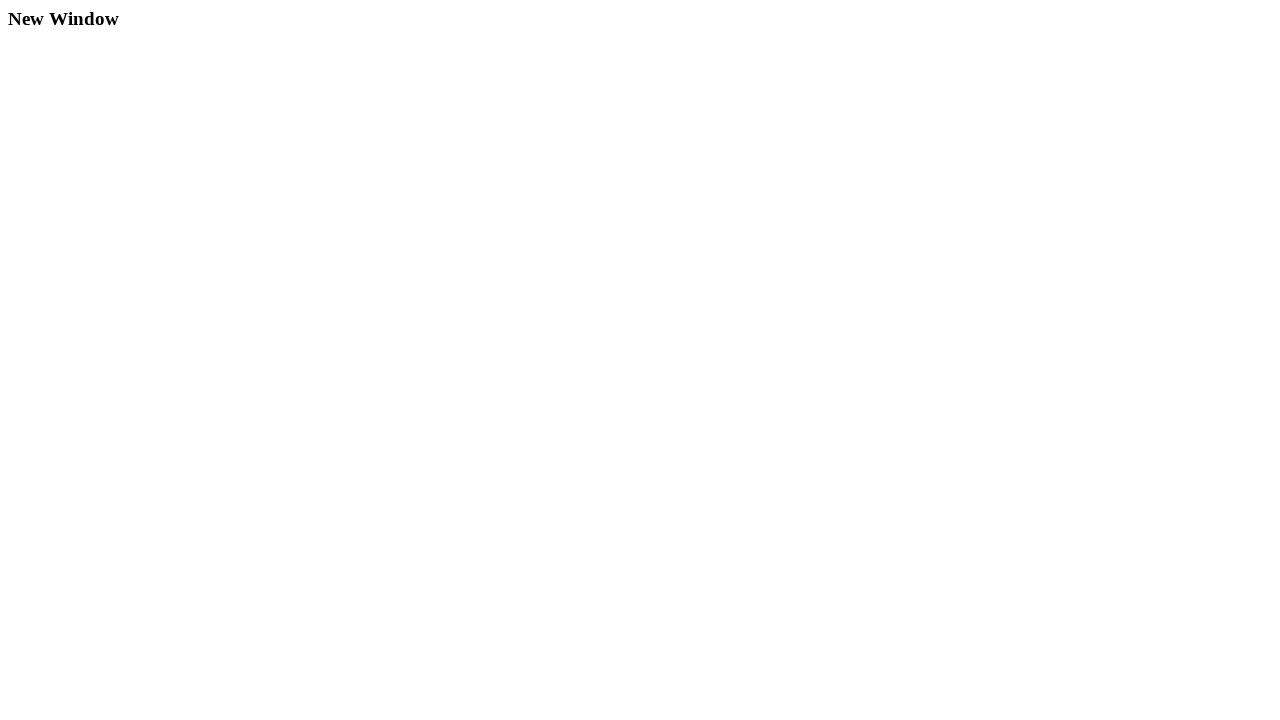

Located h3 element on new page
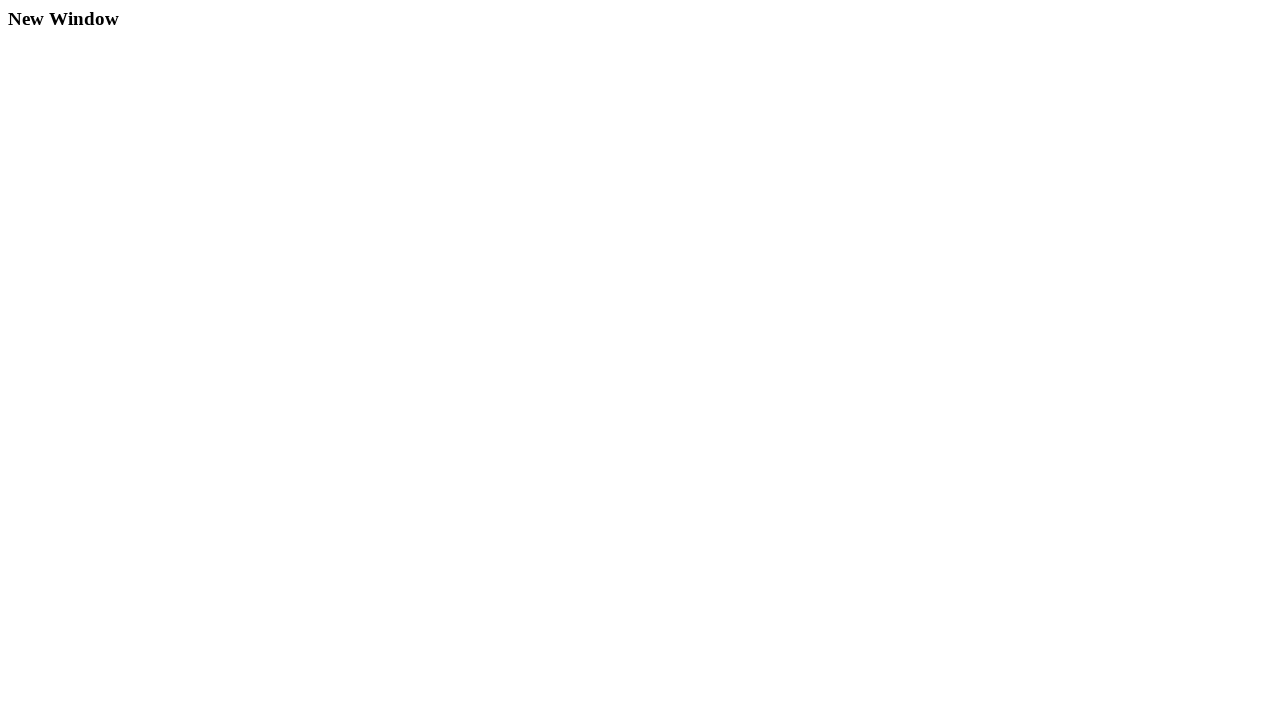

Verified h3 element contains text content
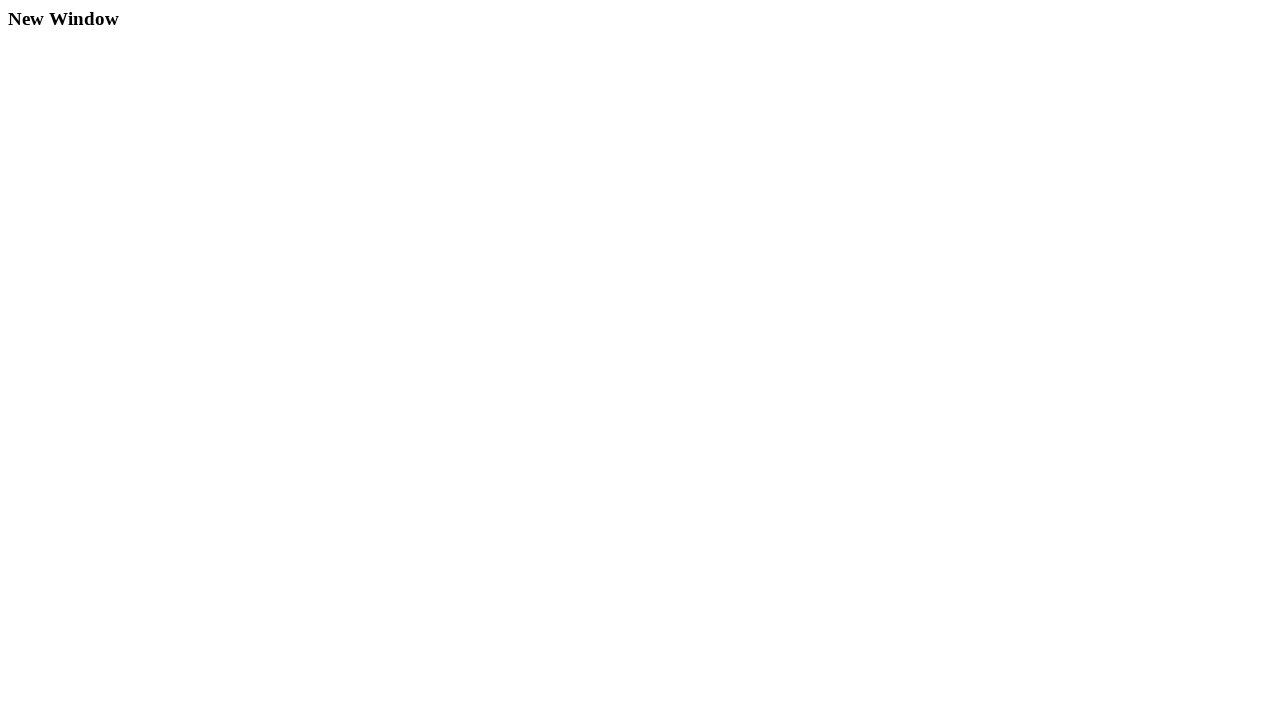

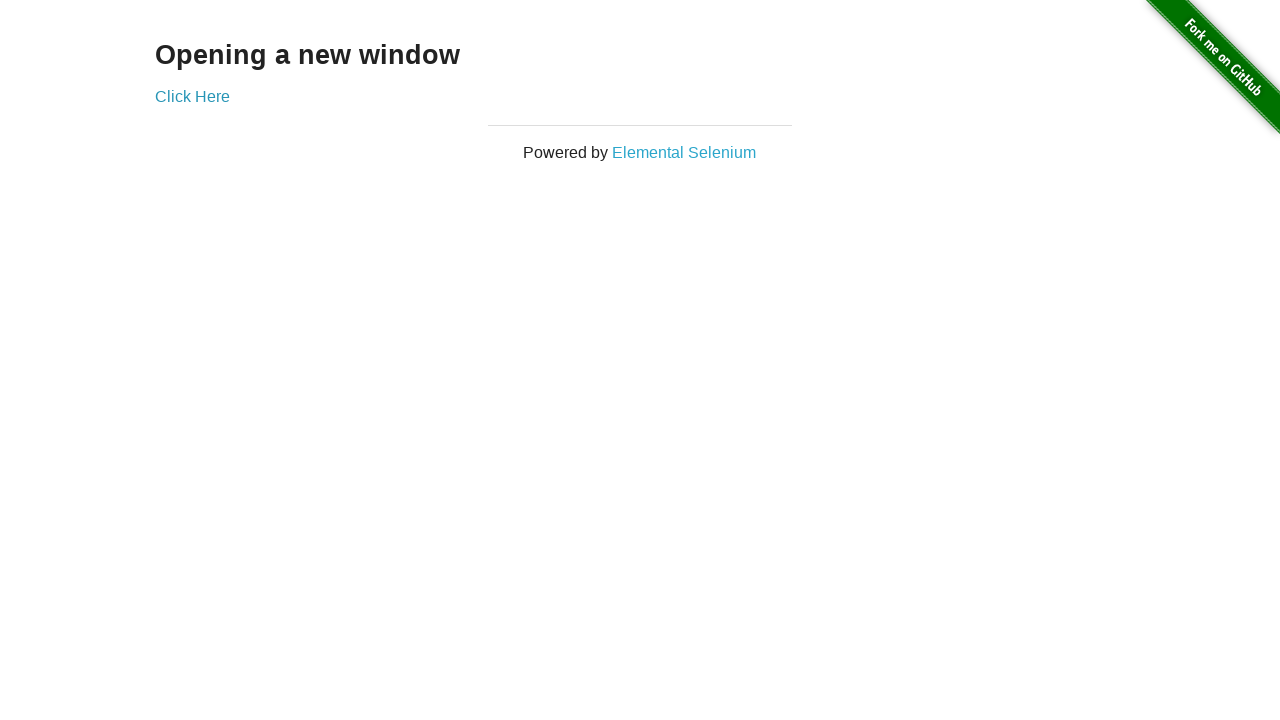